Tests horizontal slider functionality by moving the slider to a specific value using keyboard arrow keys

Starting URL: http://the-internet.herokuapp.com/horizontal_slider

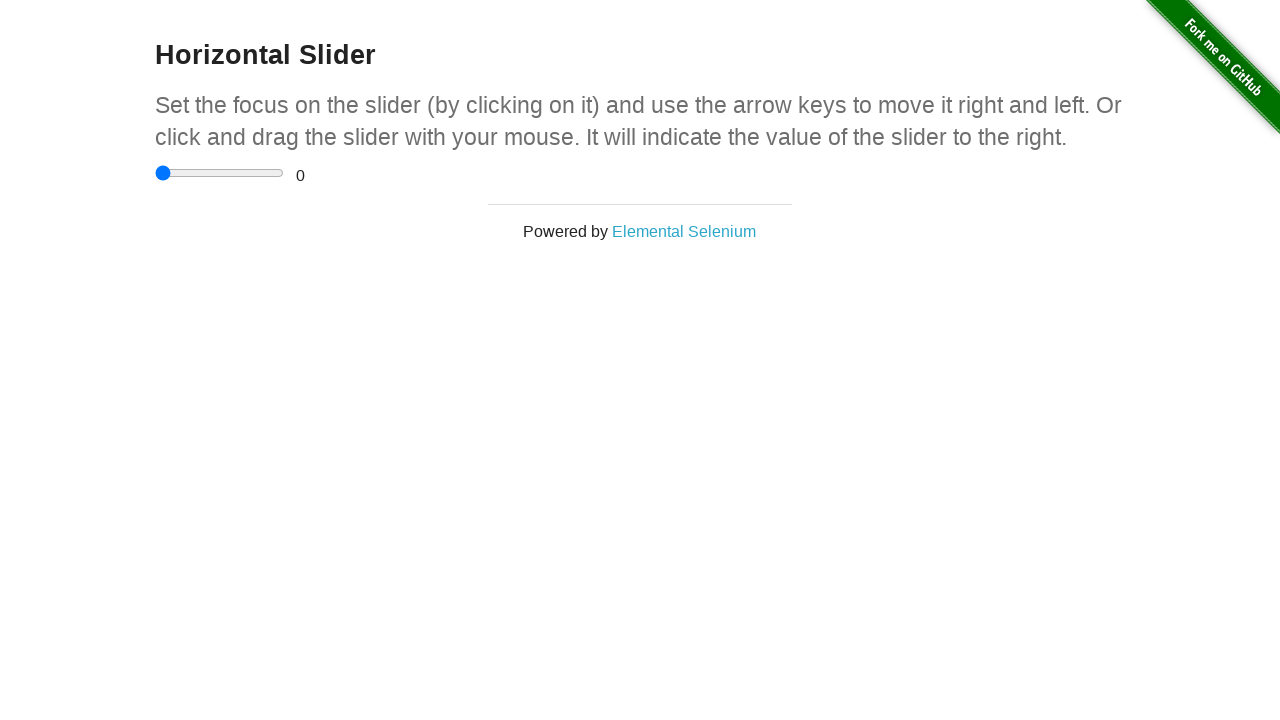

Clicked on the slider input to focus it at (220, 173) on input
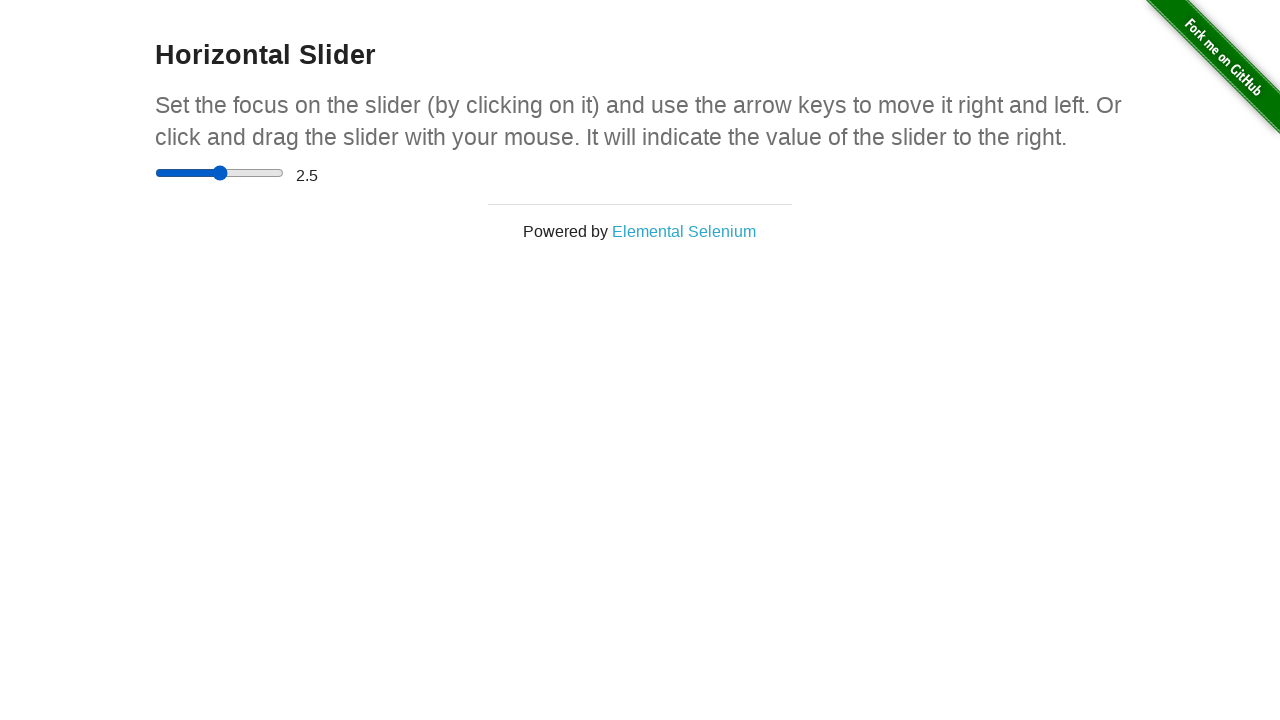

Pressed Enter to activate the slider on input
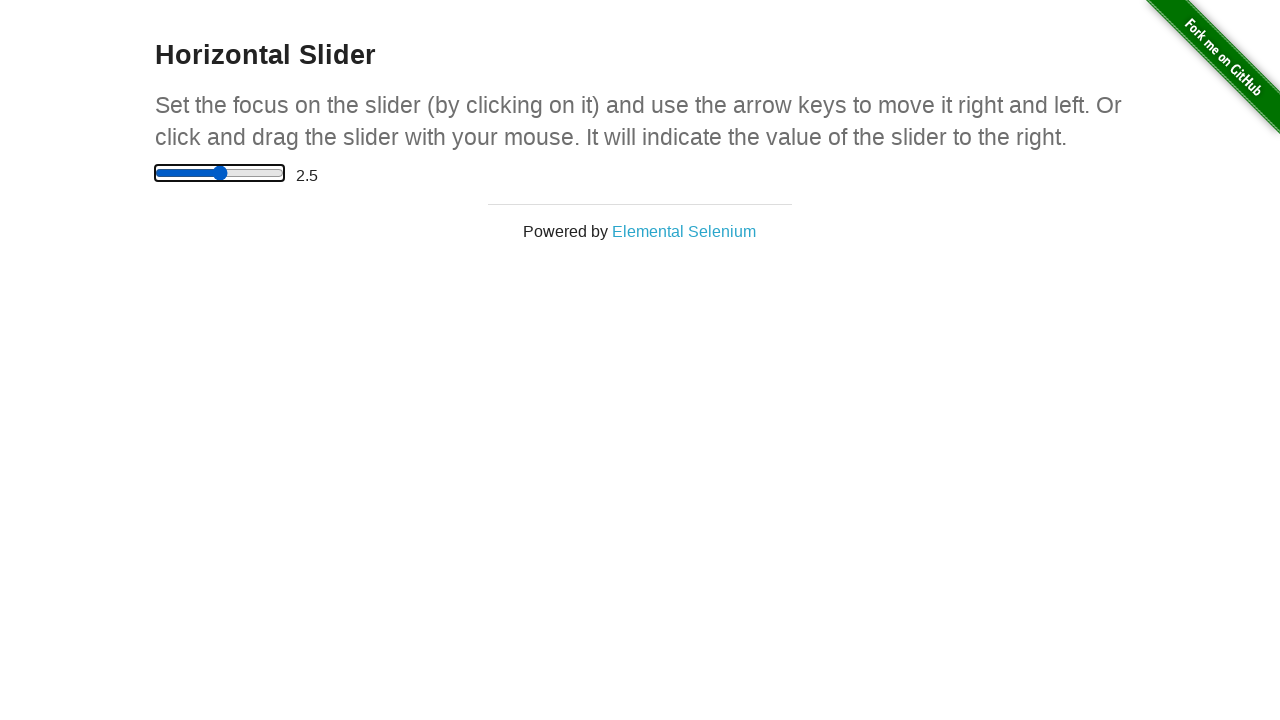

Pressed ArrowRight to move slider (press 1/5) on input
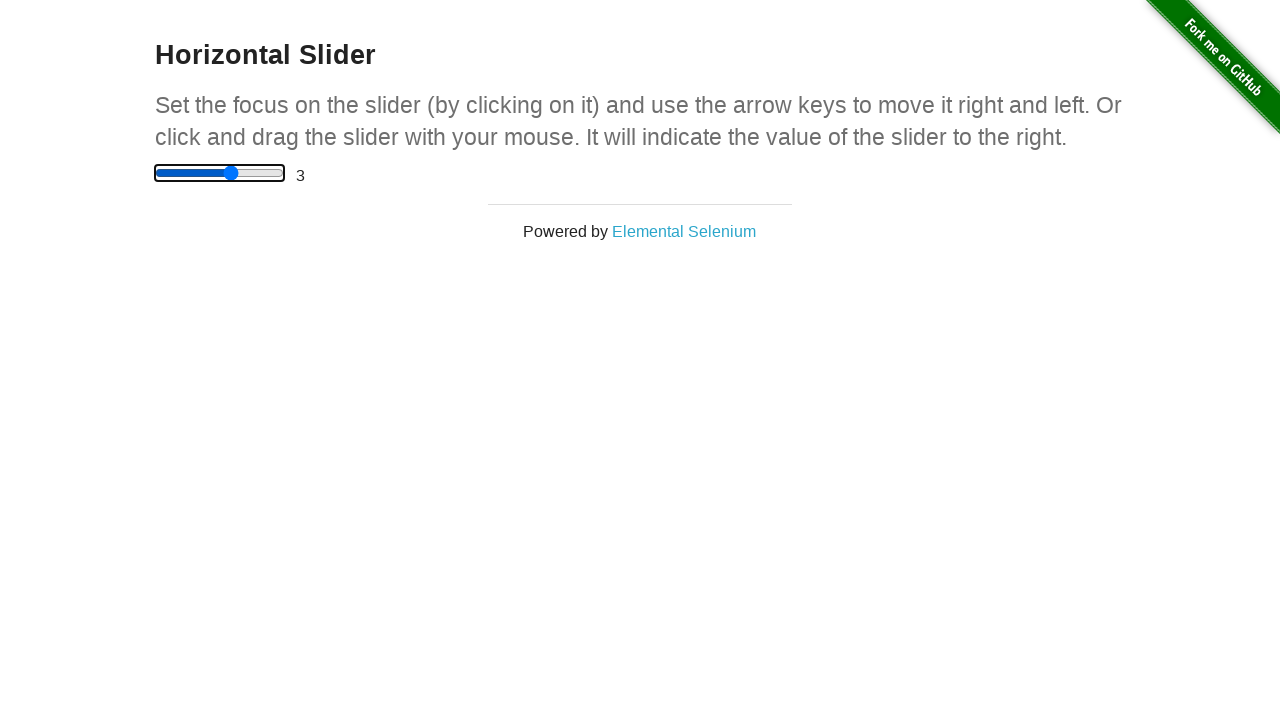

Pressed ArrowRight to move slider (press 2/5) on input
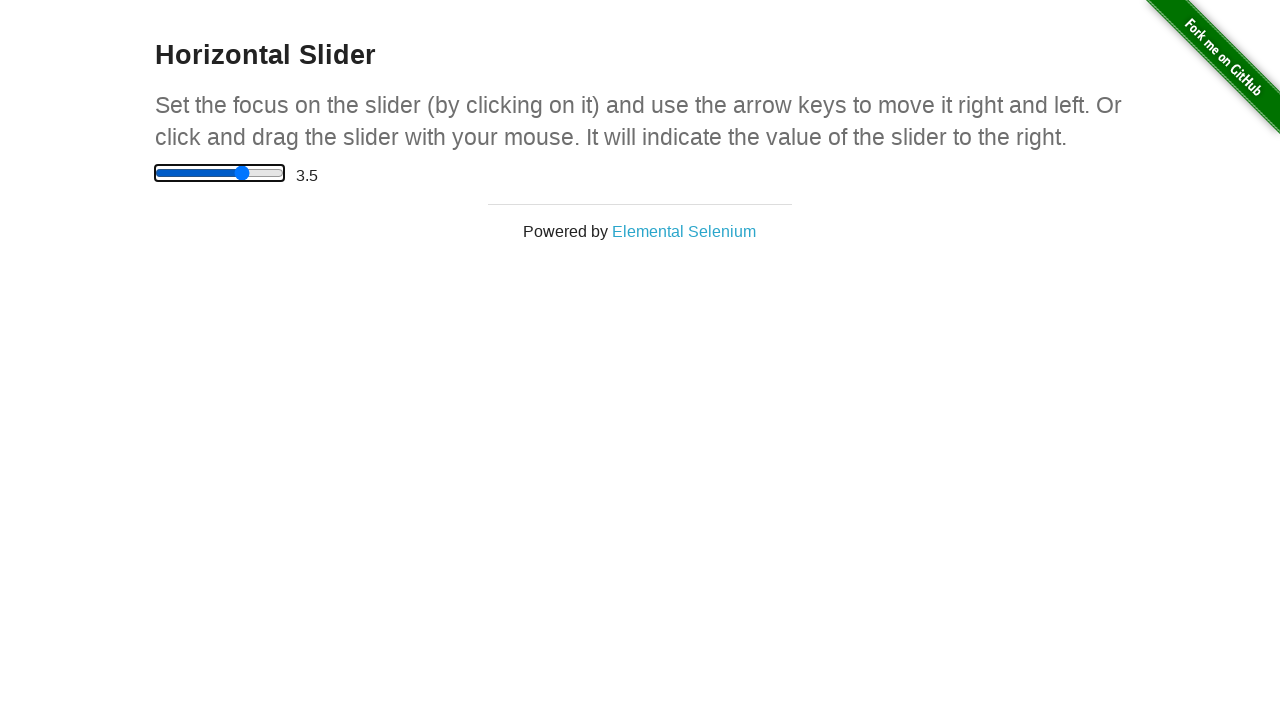

Pressed ArrowRight to move slider (press 3/5) on input
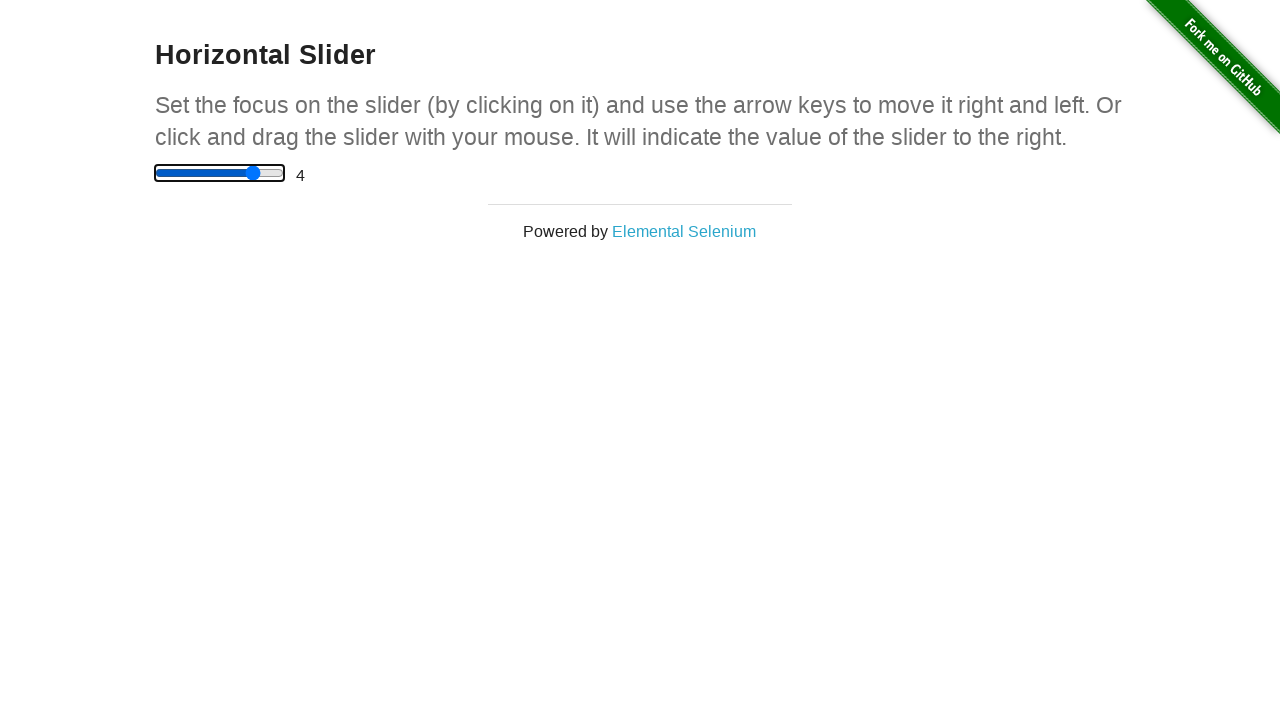

Pressed ArrowRight to move slider (press 4/5) on input
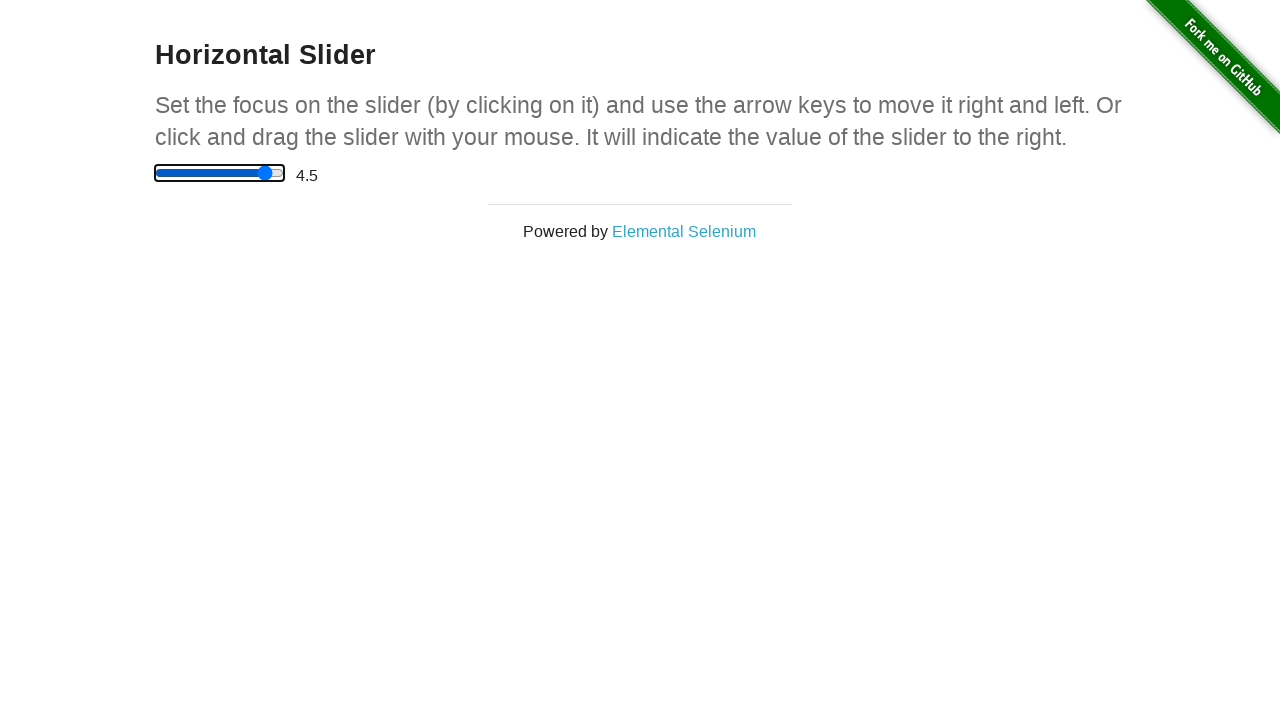

Pressed ArrowRight to move slider (press 5/5) on input
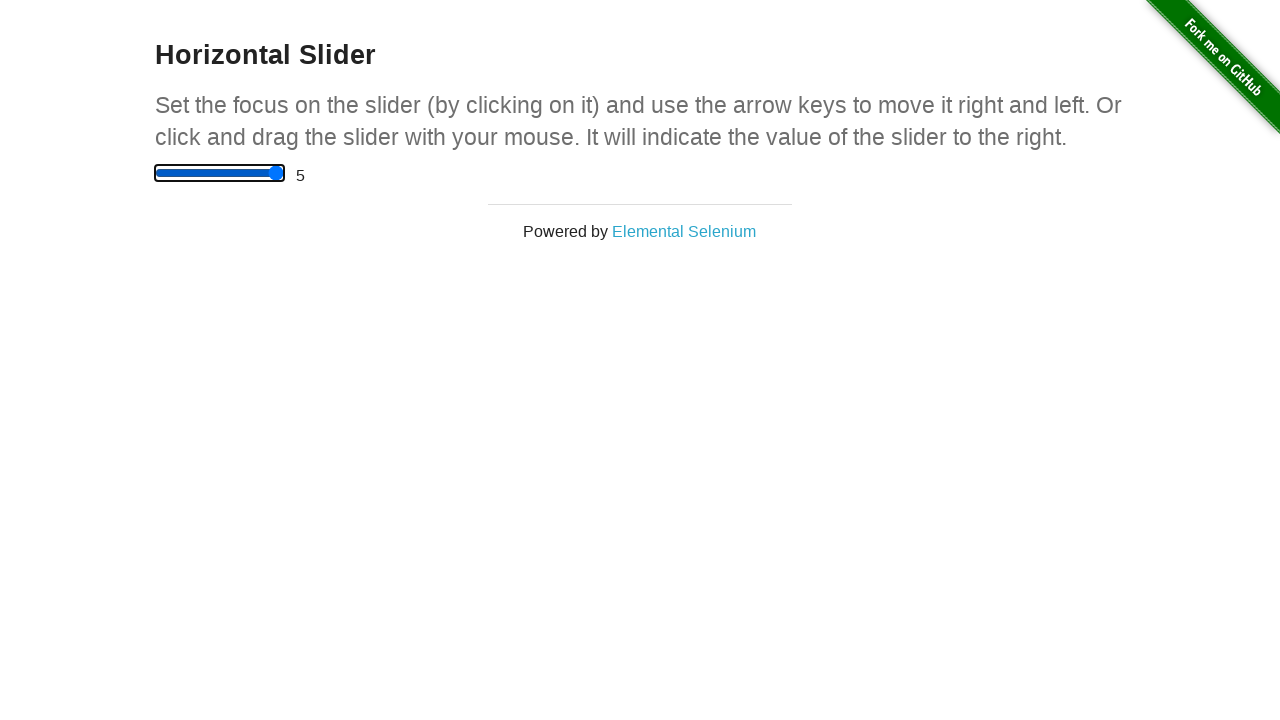

Verified slider value element is displayed
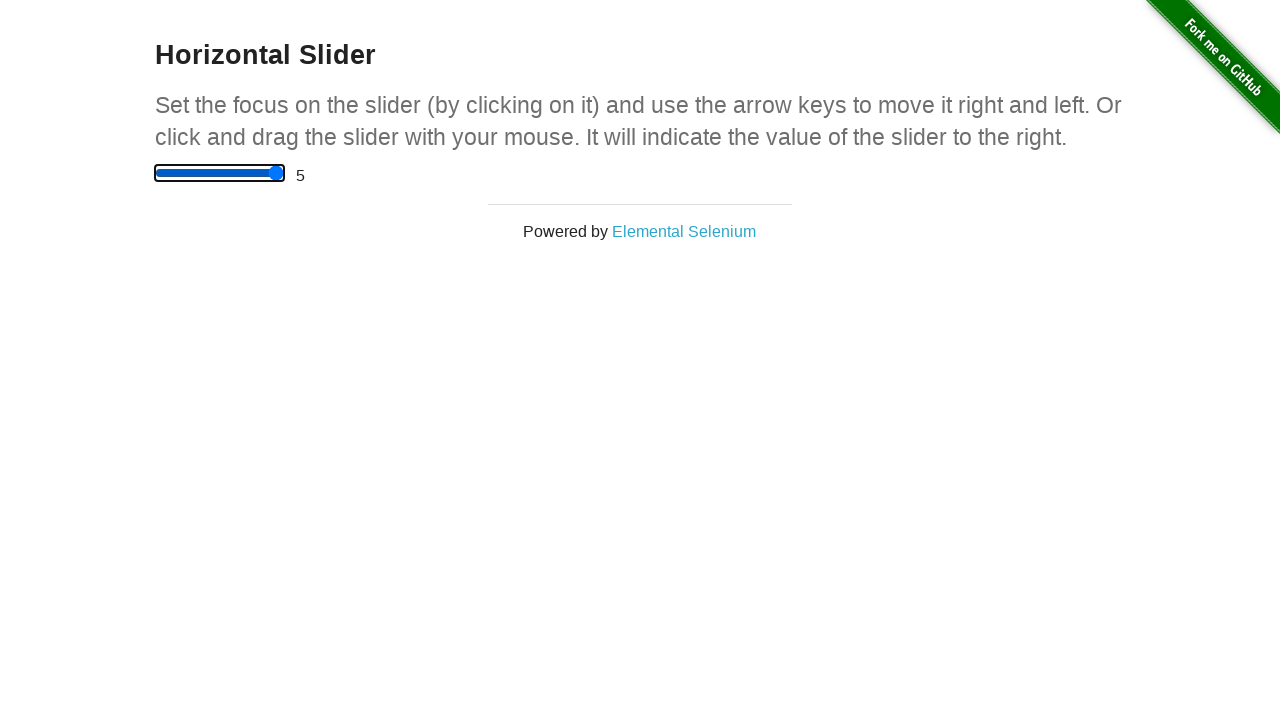

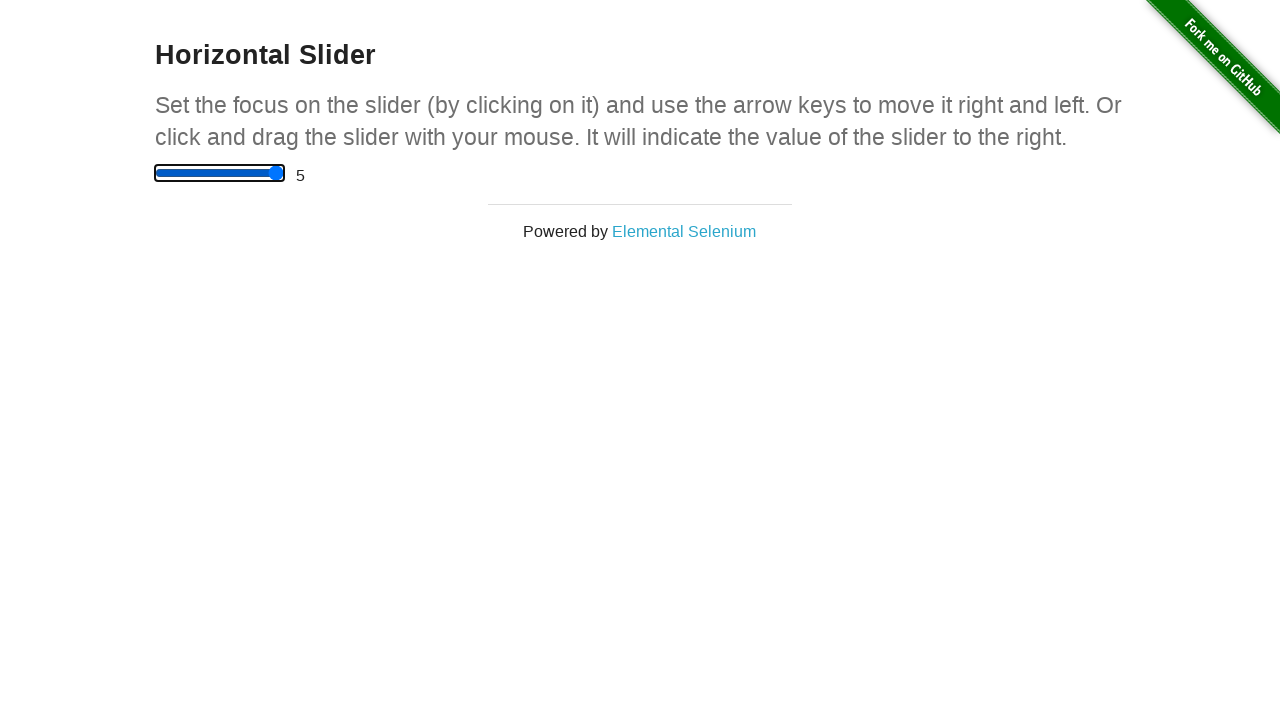